Tests checkbox handling by iterating through all checkboxes on the page and clicking any that are not already selected

Starting URL: https://the-internet.herokuapp.com/checkboxes

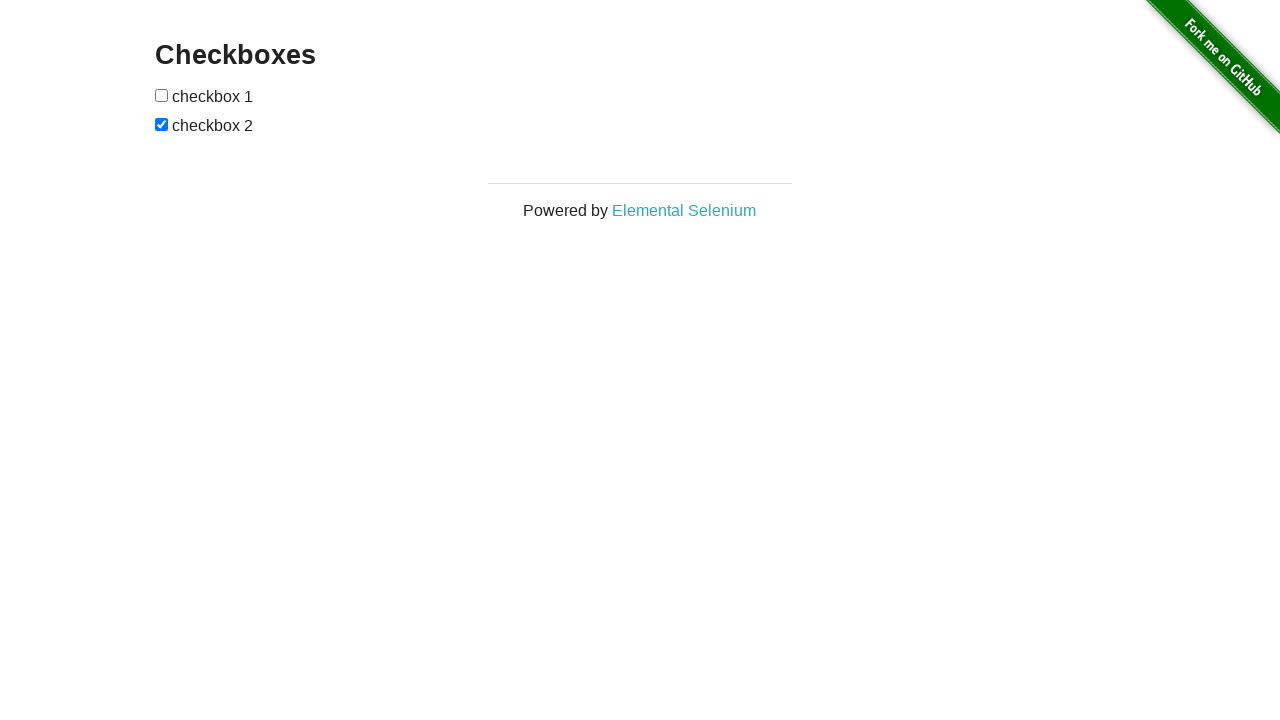

Navigated to checkboxes page
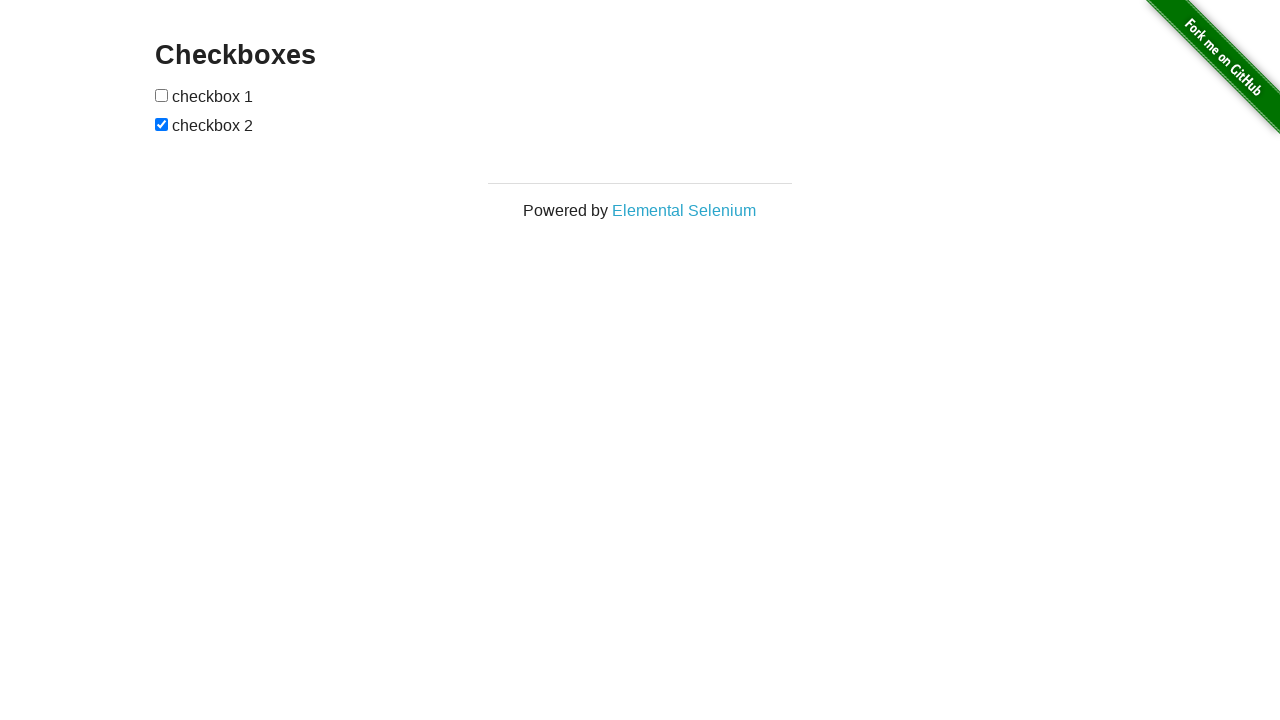

Located all checkboxes on the page
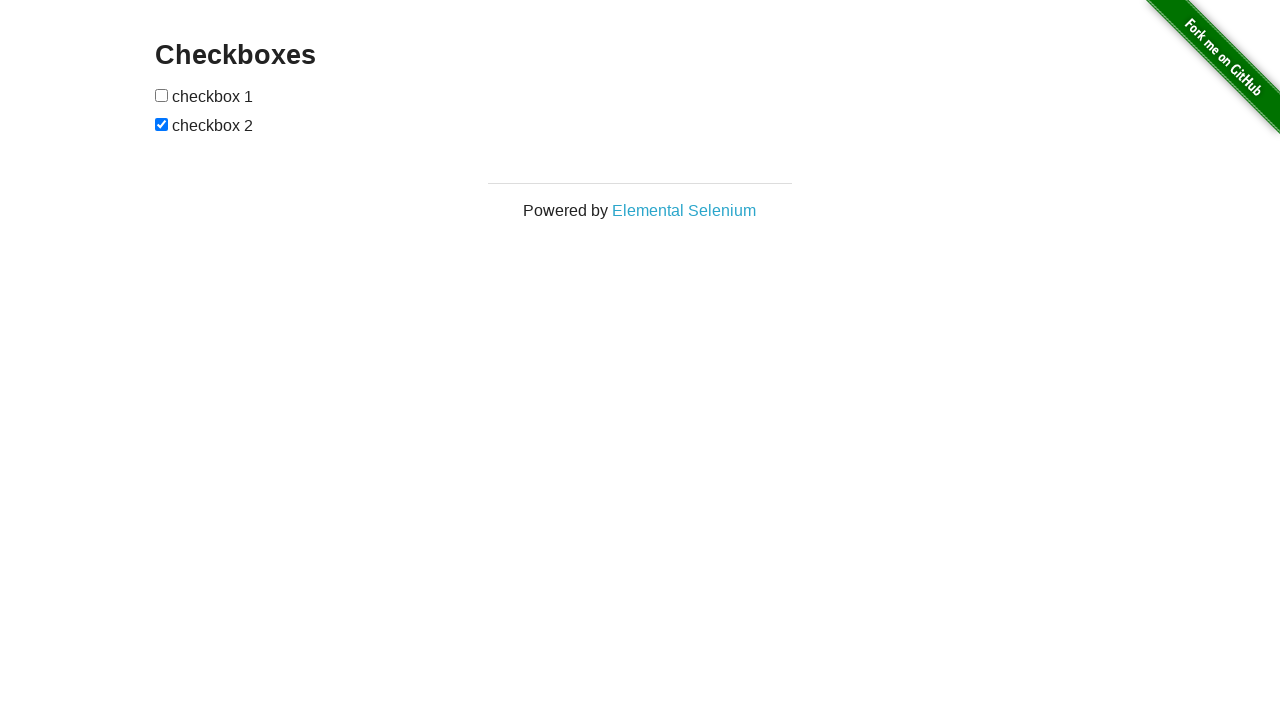

Found 2 checkboxes on the page
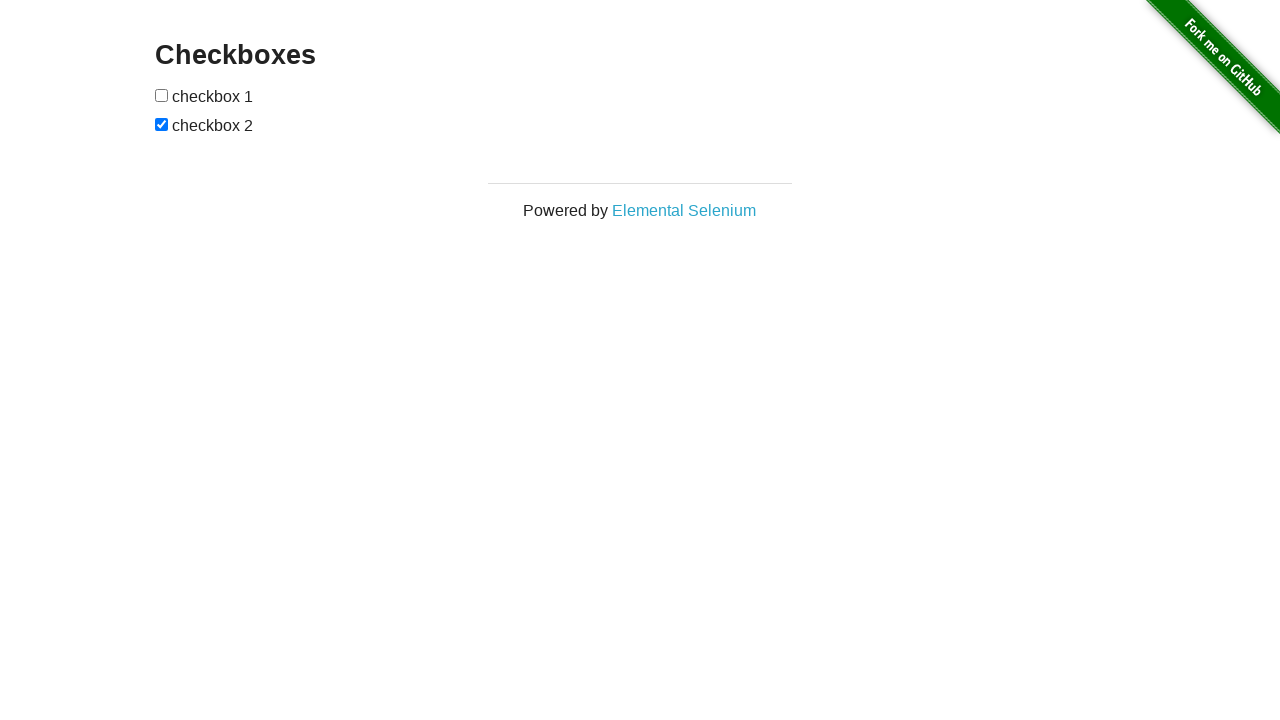

Selected checkbox at index 0
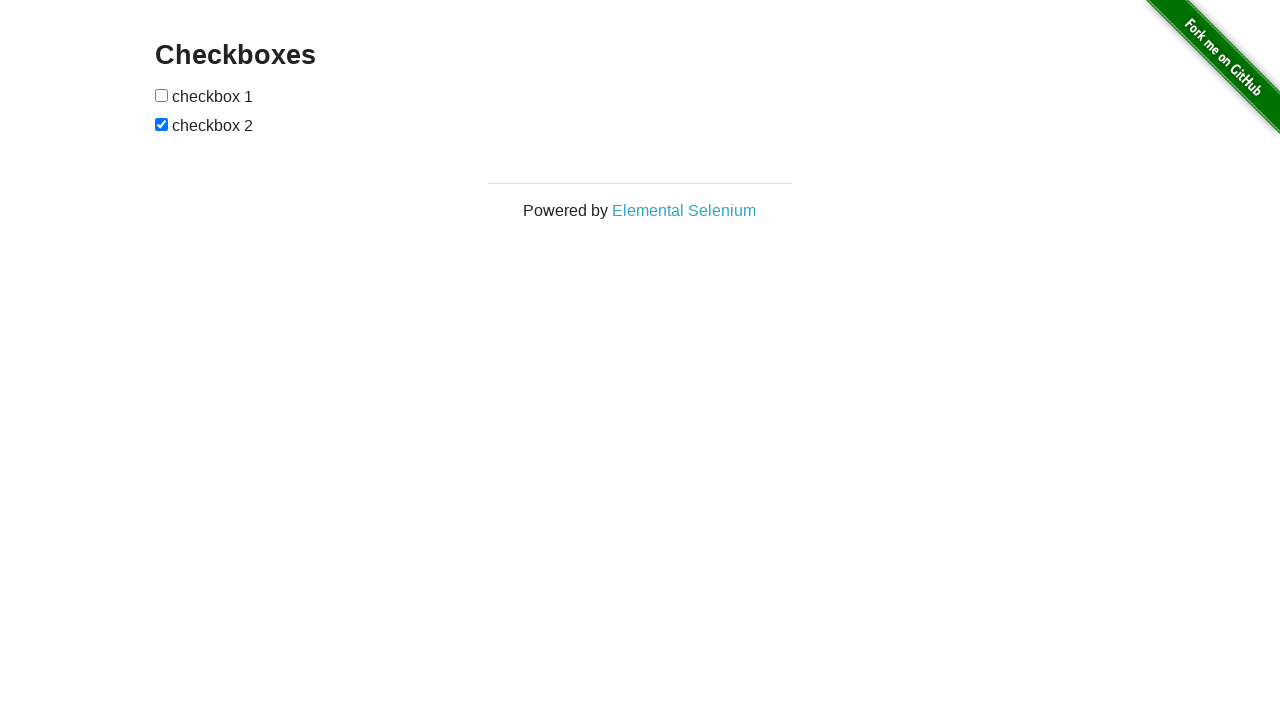

Checkbox 0 is not selected, checking its state
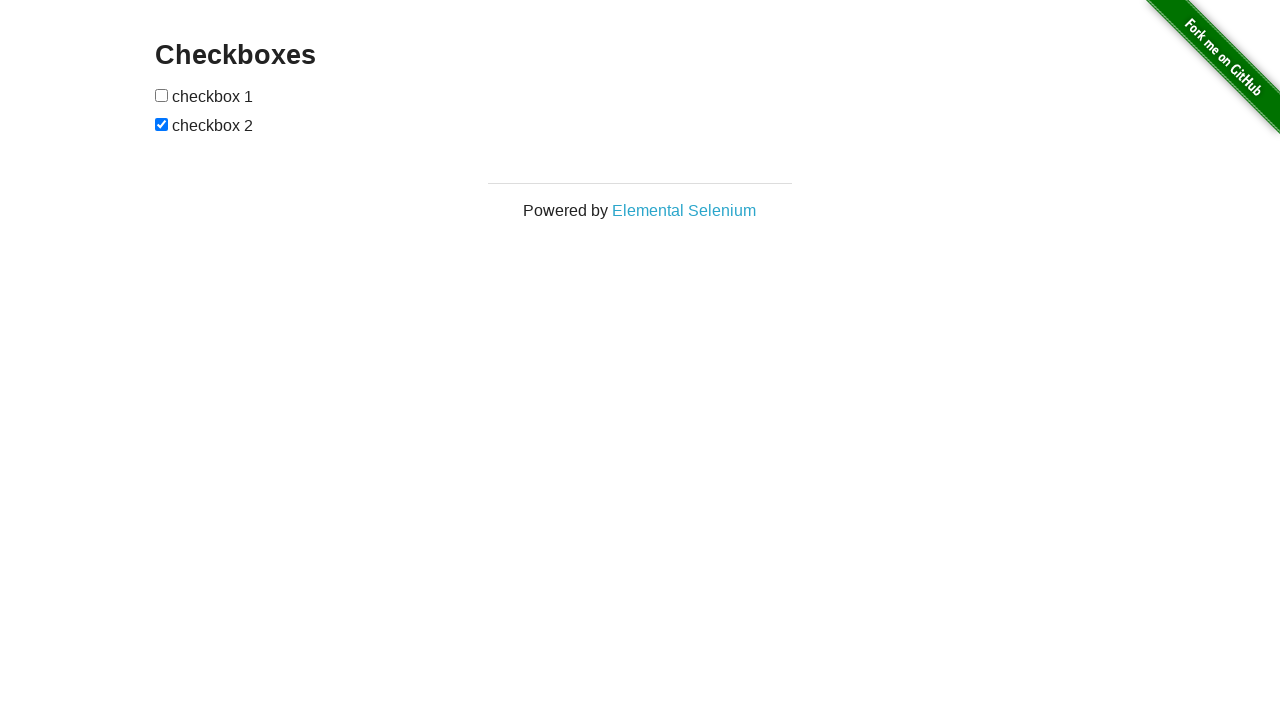

Clicked checkbox 0 to select it at (162, 95) on input[type='checkbox'] >> nth=0
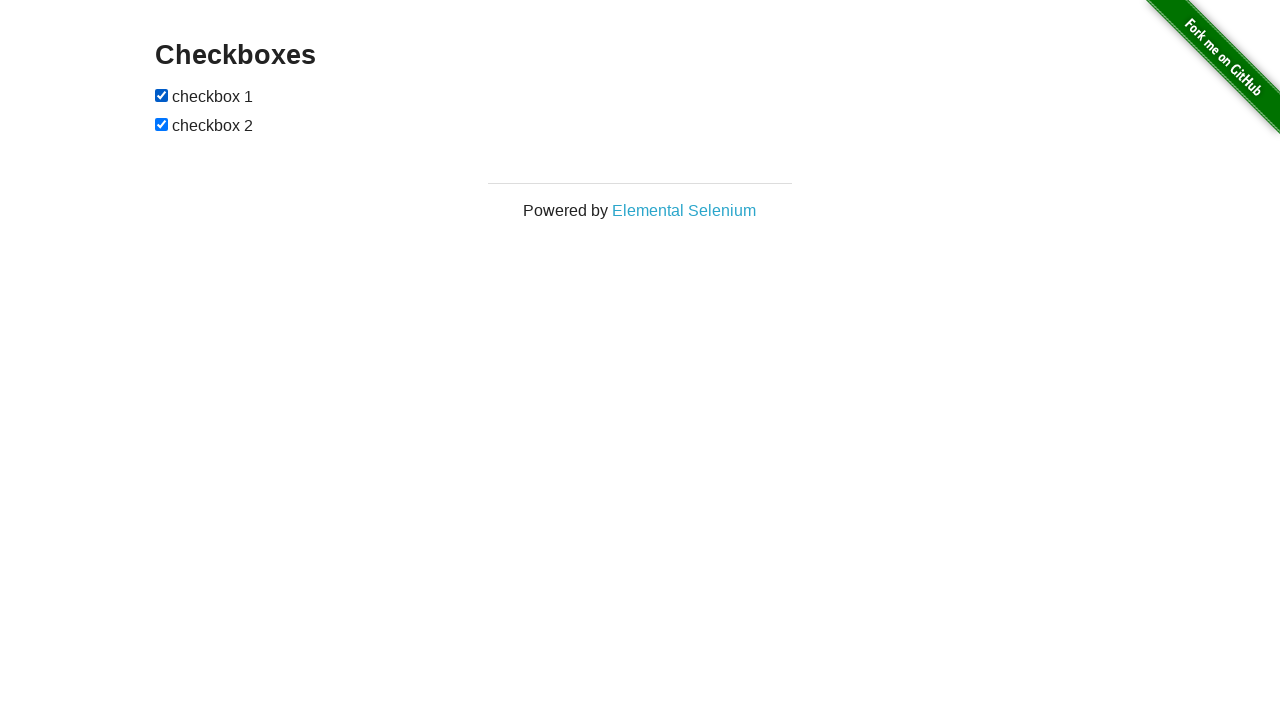

Selected checkbox at index 1
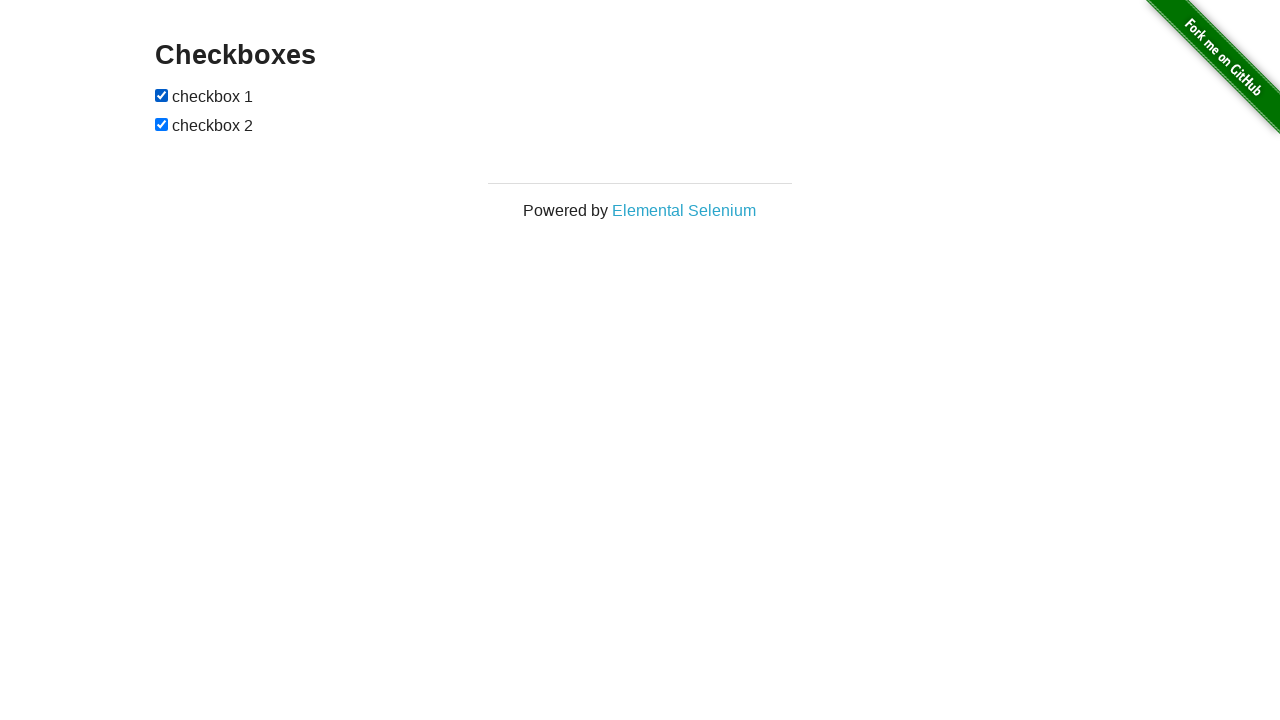

Checkbox 1 is already selected, skipping
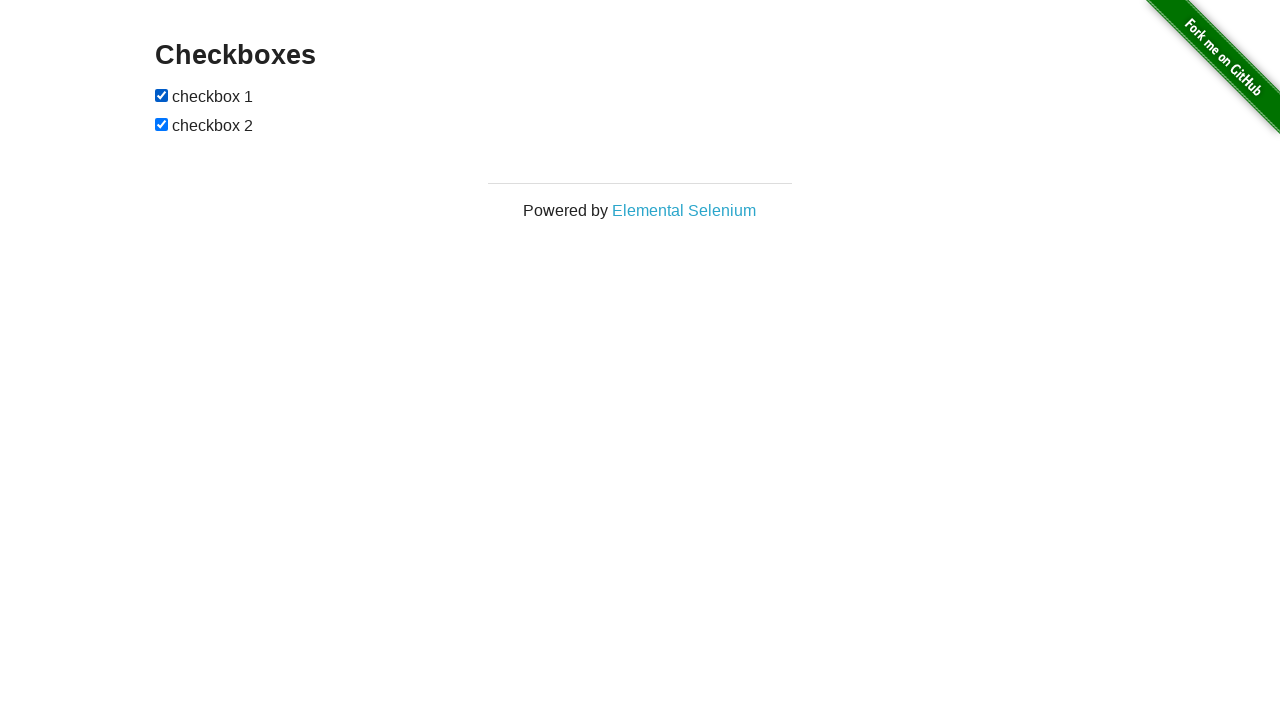

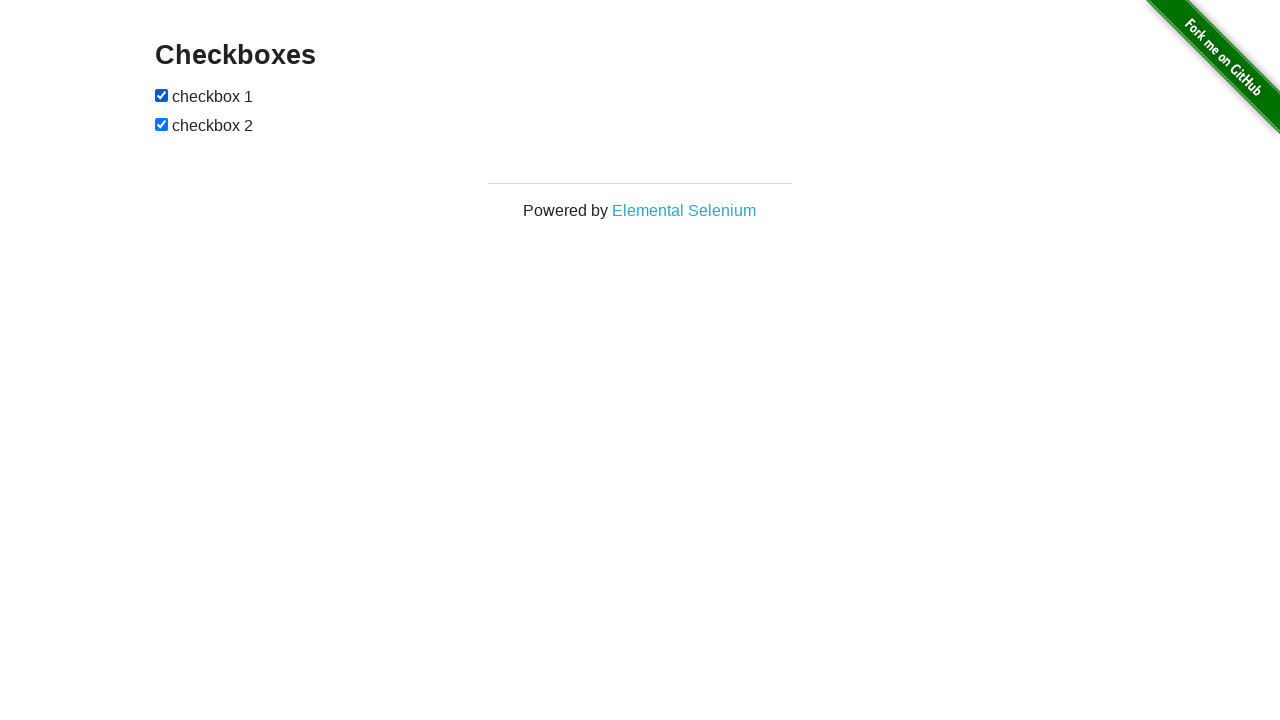